Tests interaction with nested frames by finding a frame containing another frame and clicking a button inside the nested frame

Starting URL: https://leafground.com/frame.xhtml

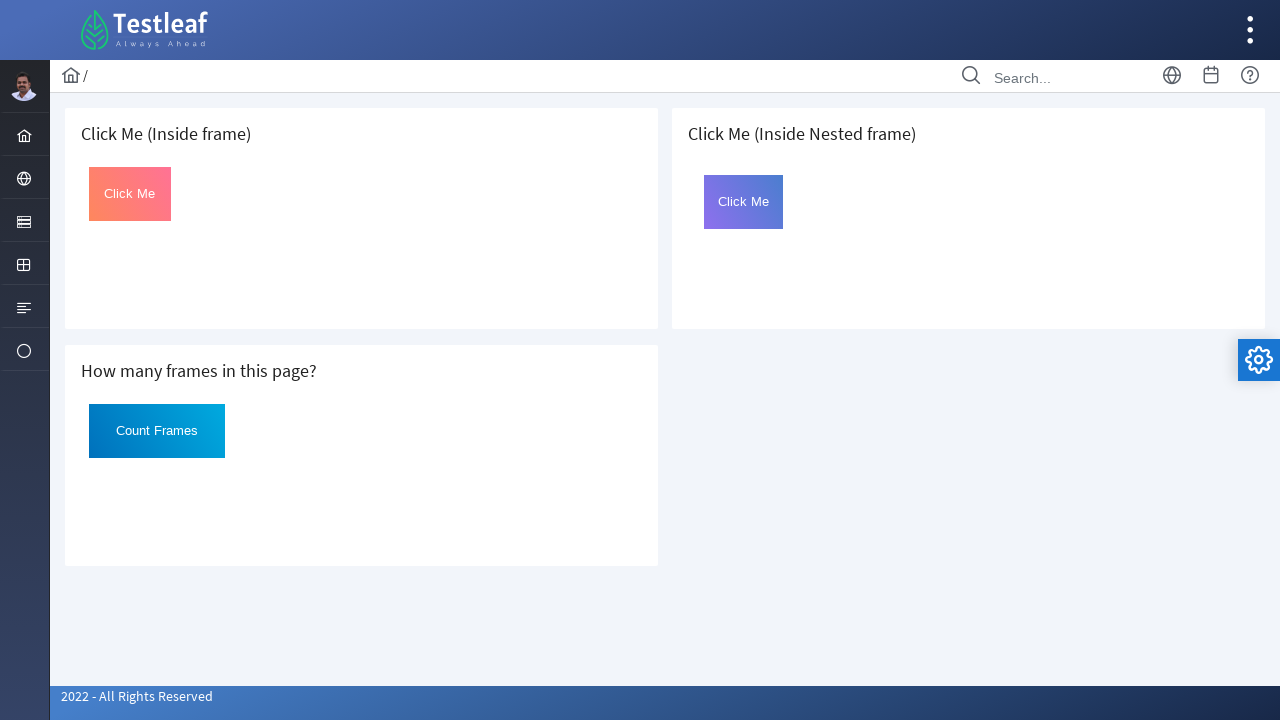

Retrieved all frames from the page
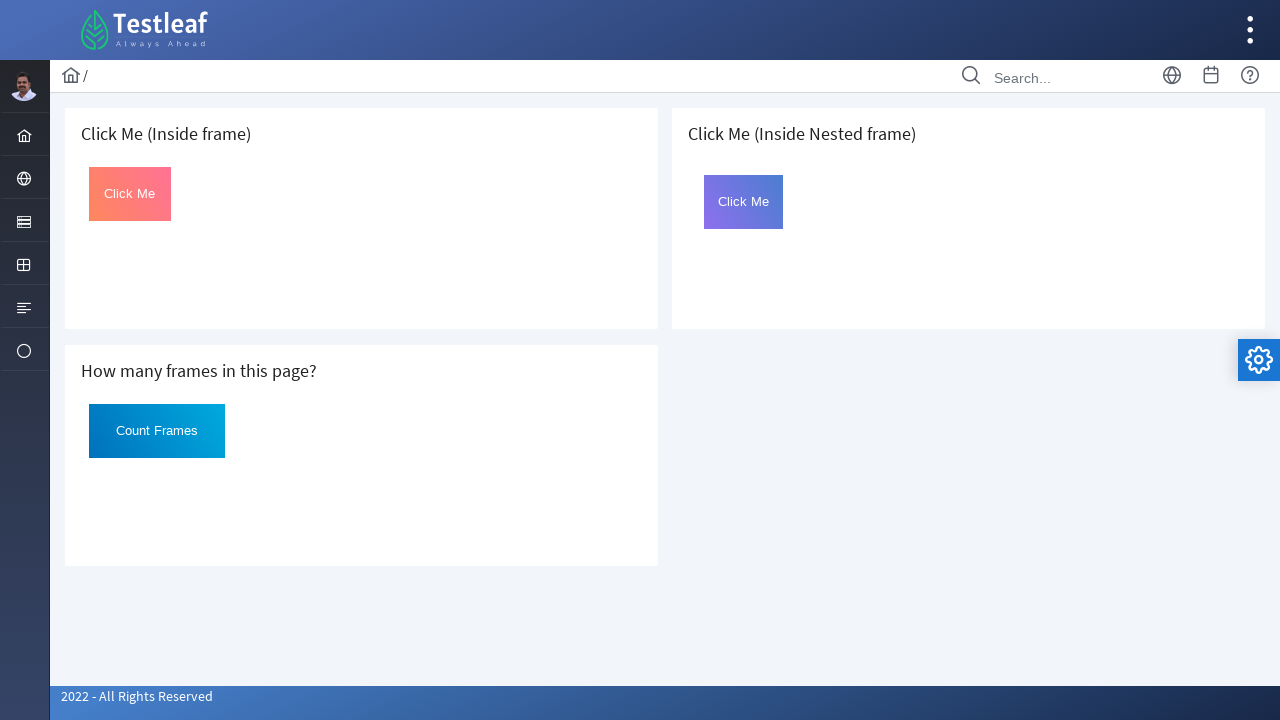

Checked frame '' for child frames - found 3 nested frames
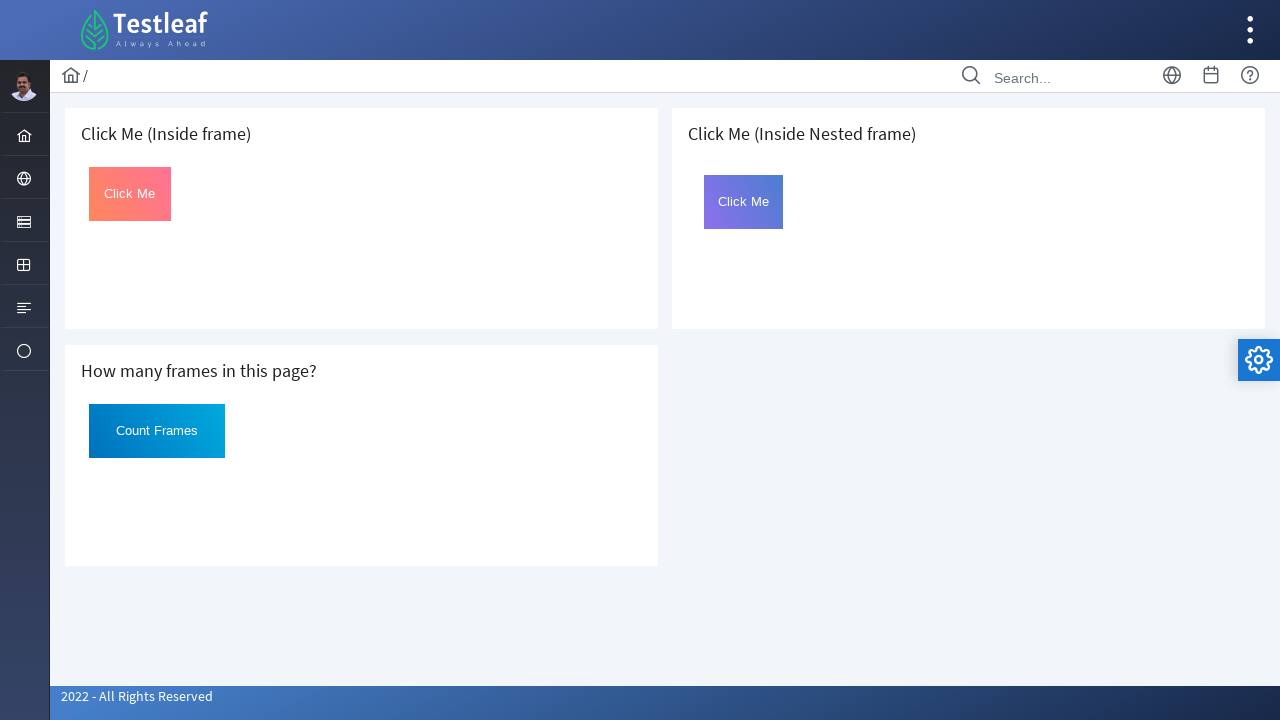

Checked frame '' for child frames - found 0 nested frames
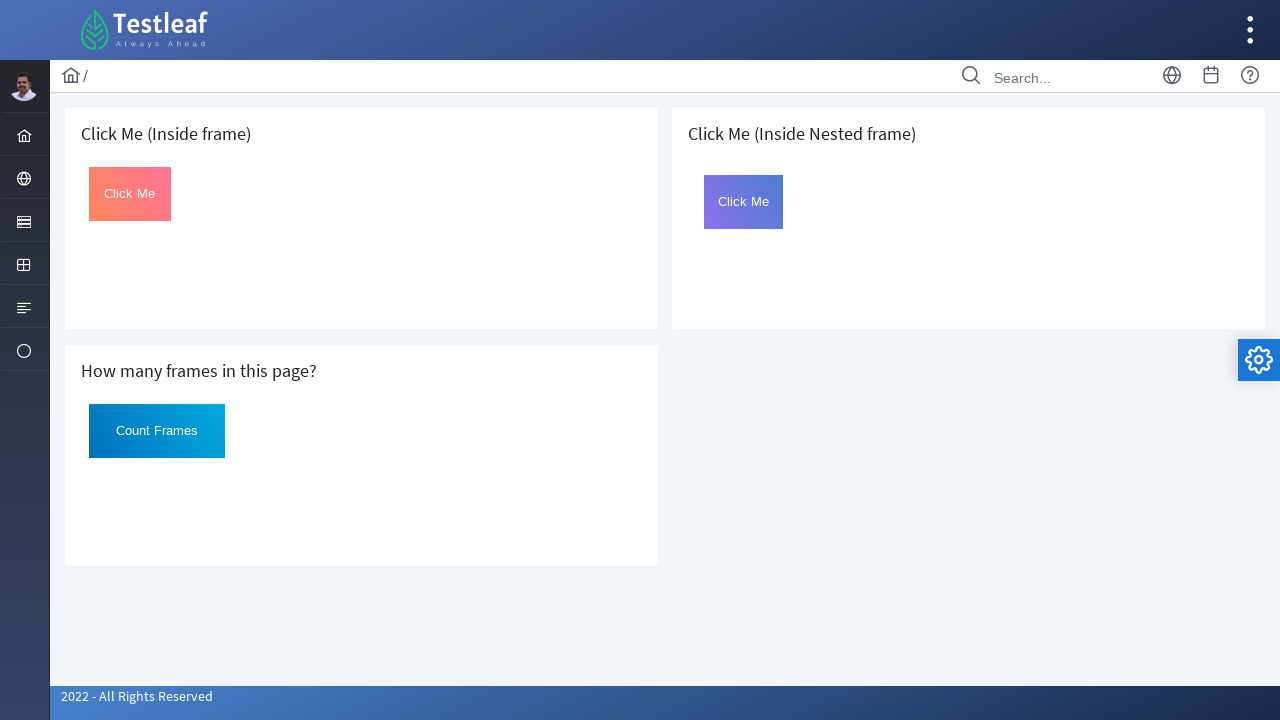

Checked frame '' for child frames - found 0 nested frames
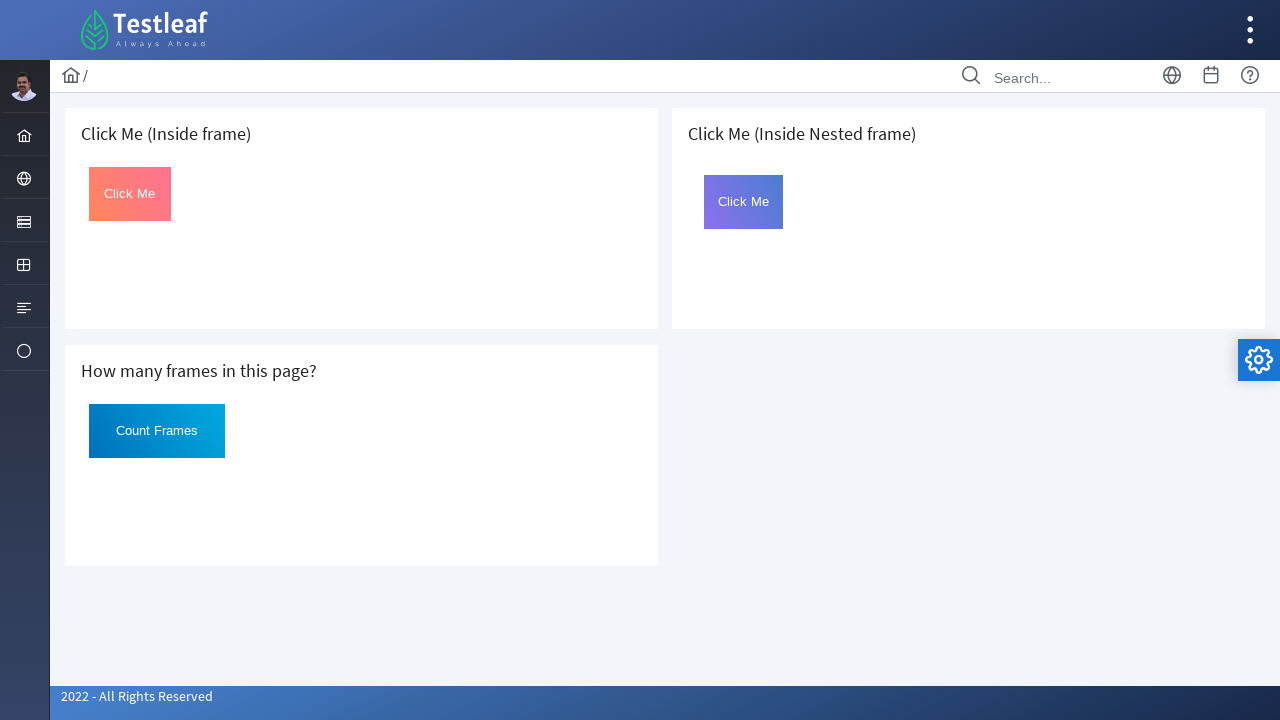

Checked frame '' for child frames - found 1 nested frames
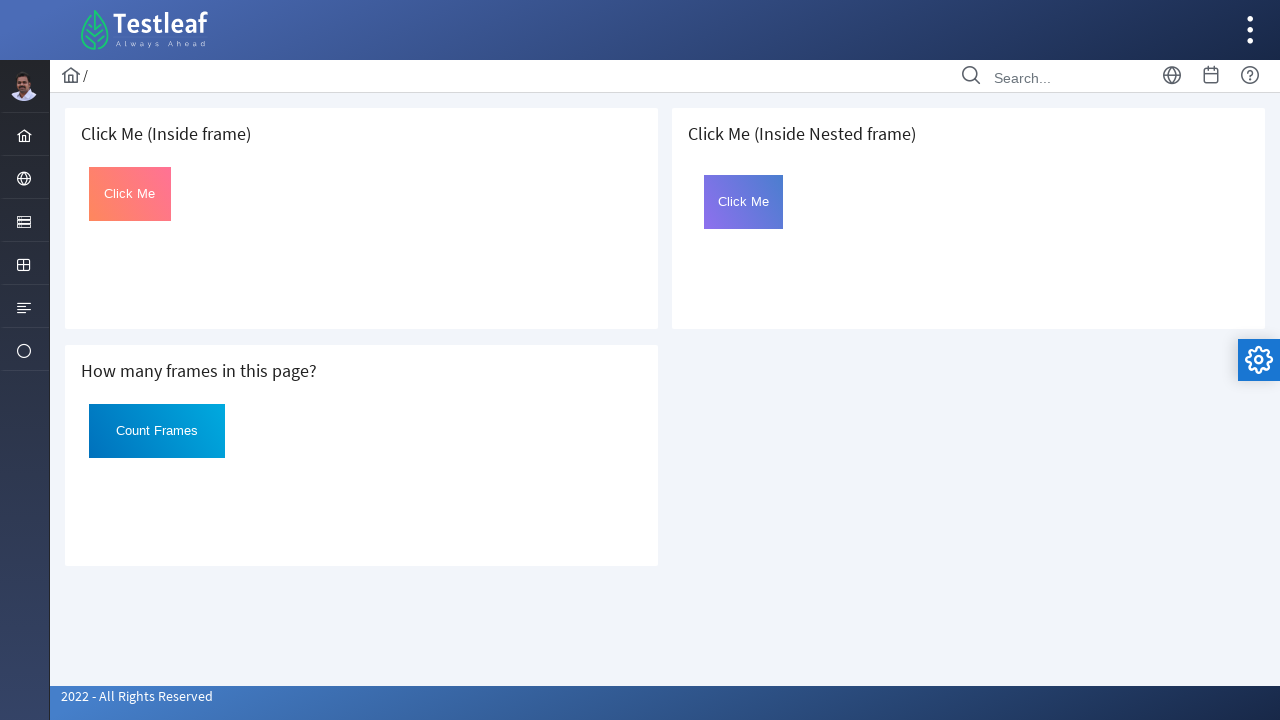

Found target nested frame 'frame2'
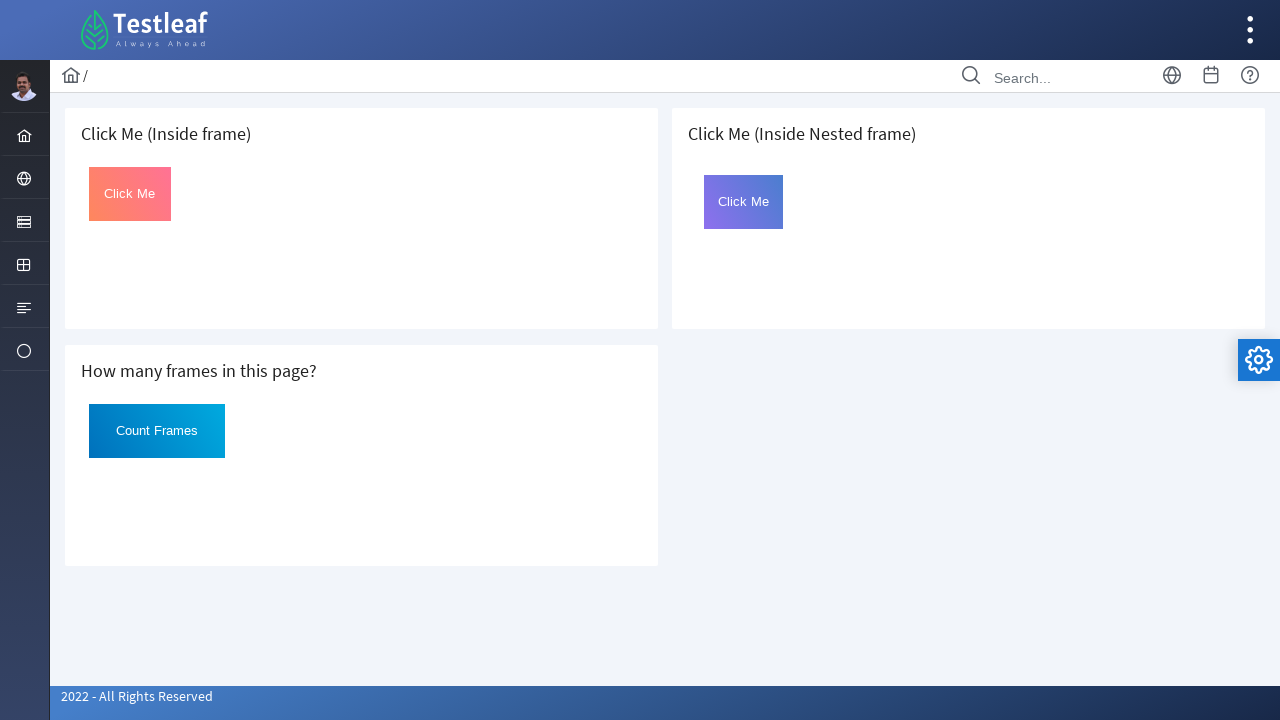

Queried for button with id='Click' in nested frame
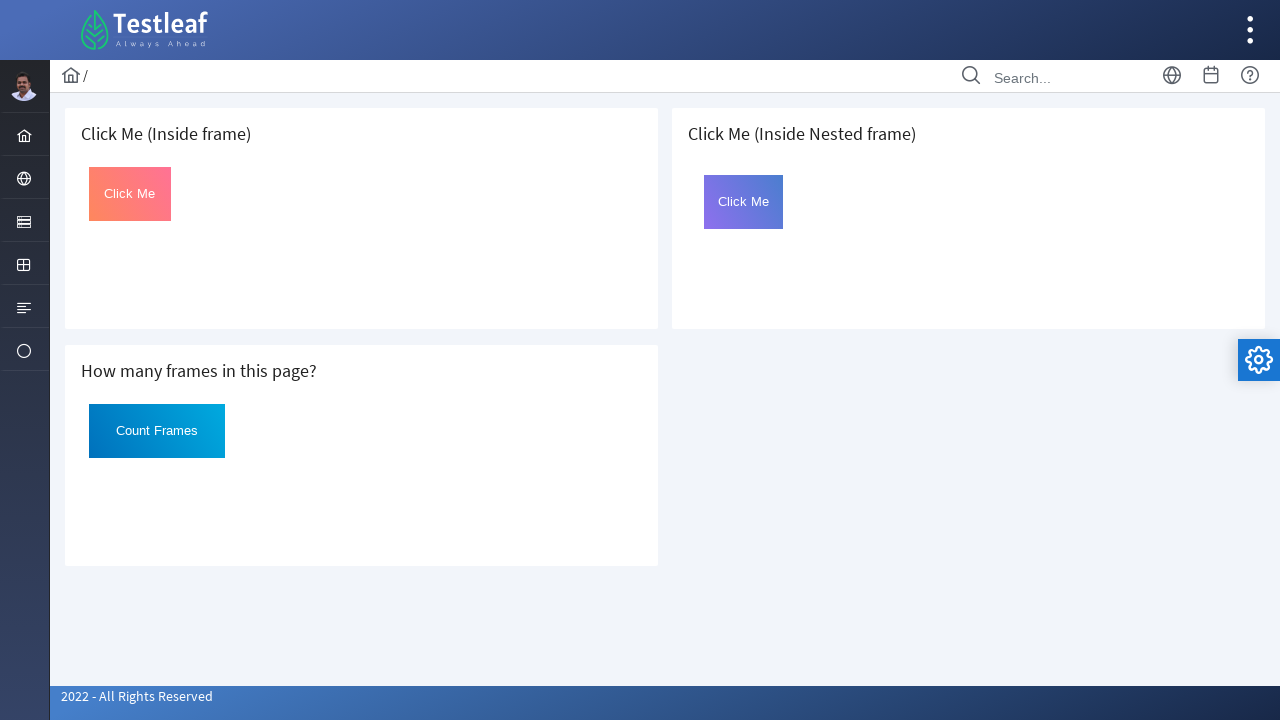

Clicked the button in nested frame 'frame2'
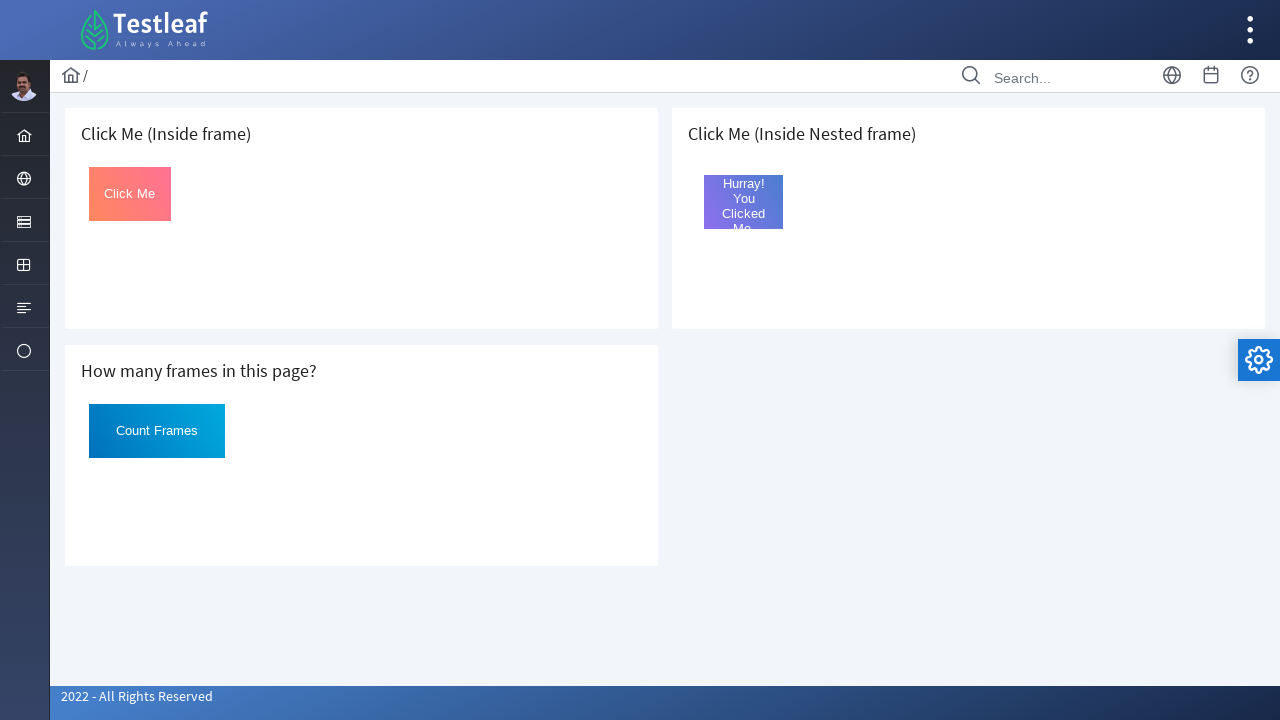

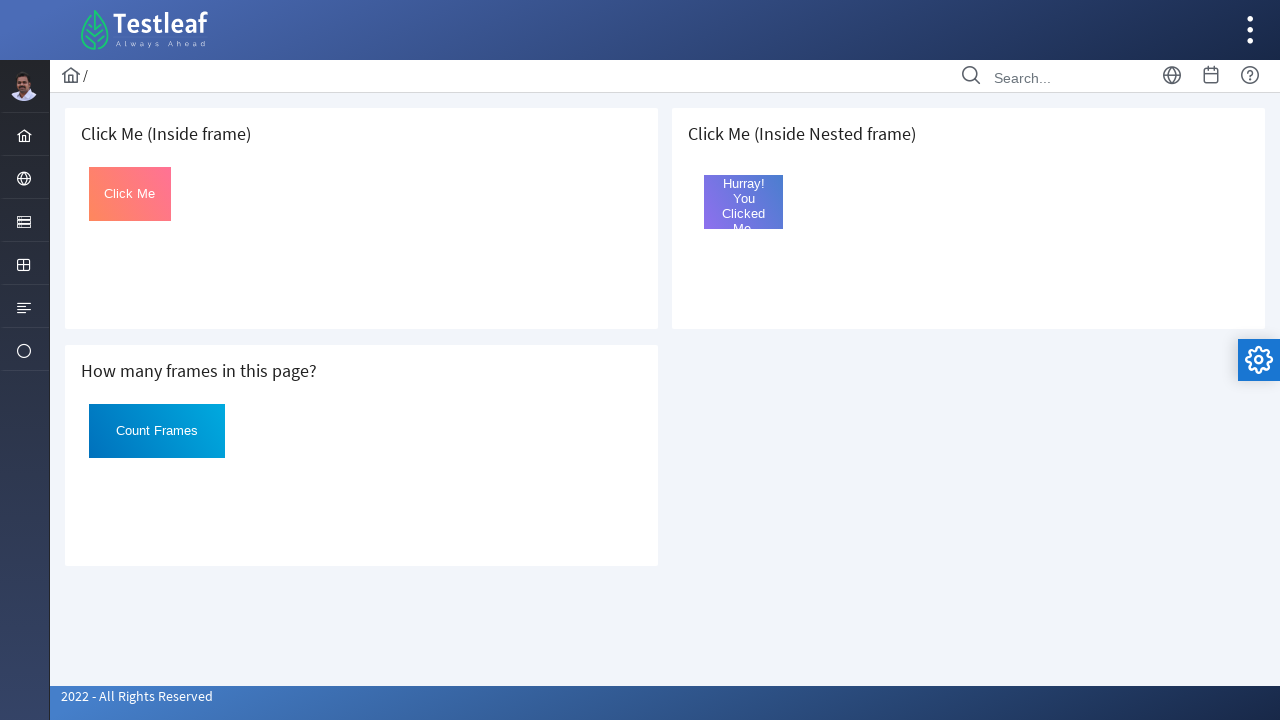